Clicks the "About Me" navigation link and verifies the About Me heading is visible

Starting URL: https://blog.martincostello.com/

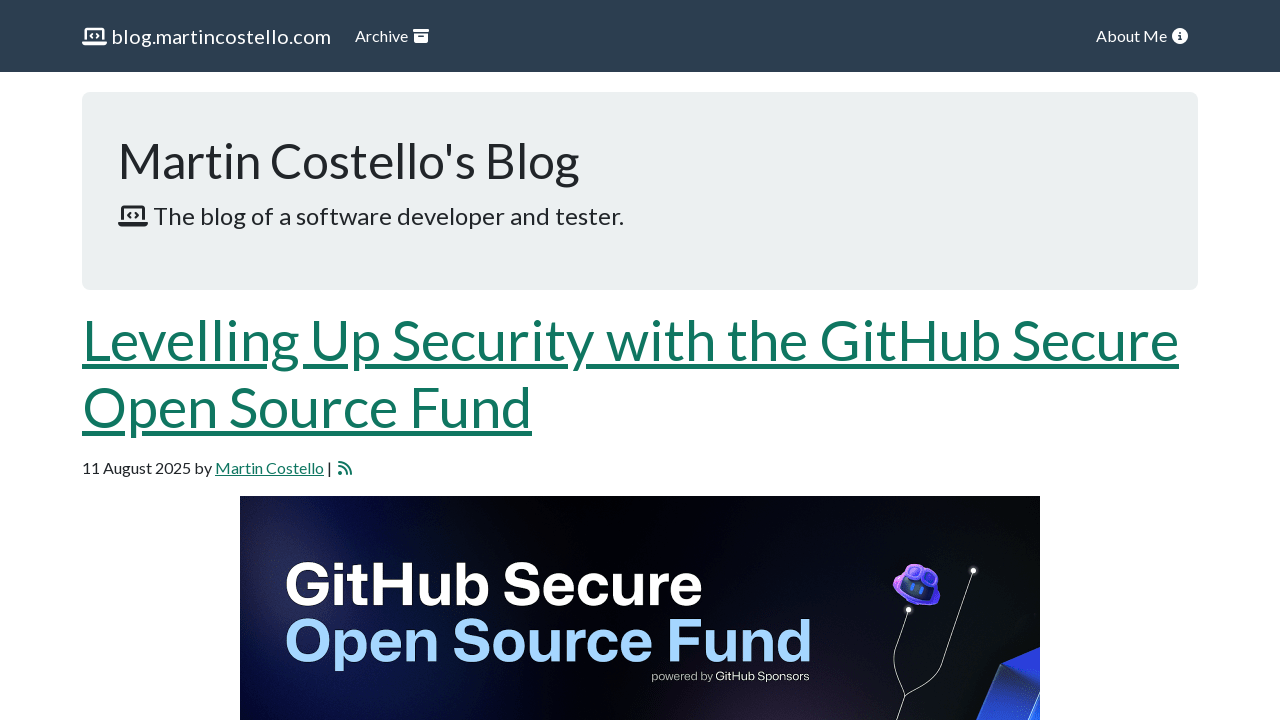

Clicked the 'About Me' navigation link at (1143, 36) on internal:role=link[name="About Me"i]
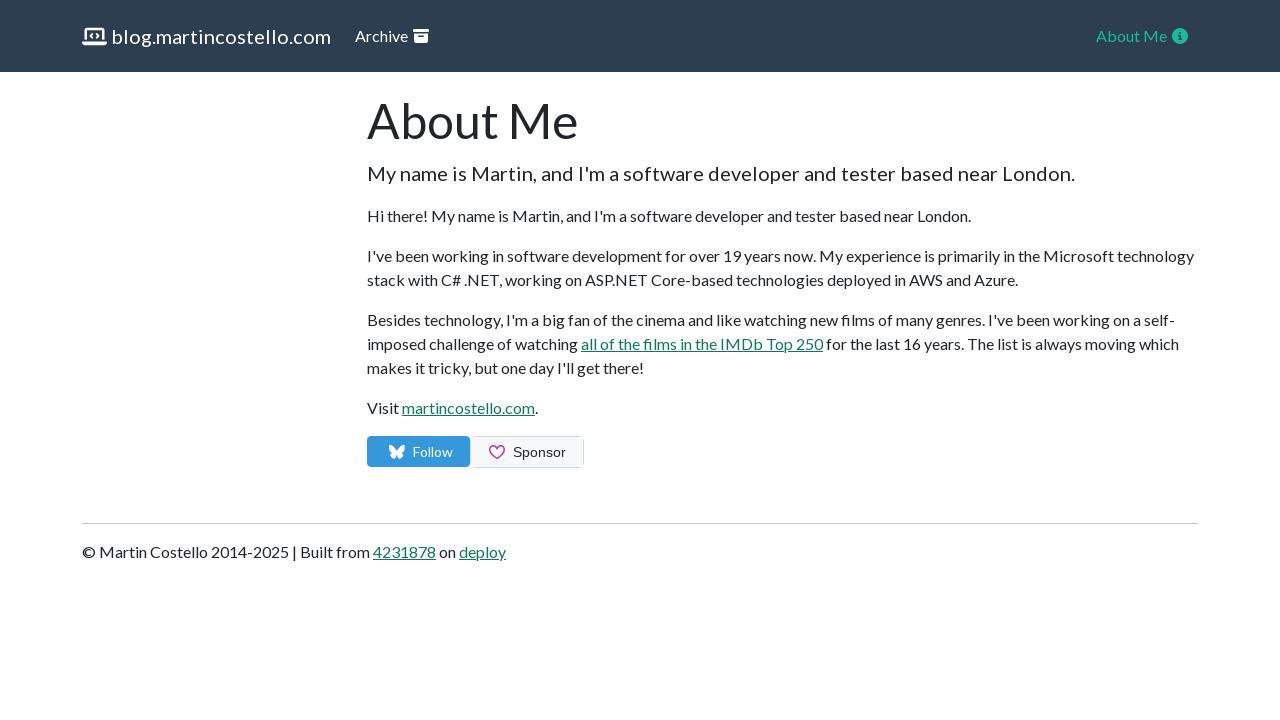

Verified the 'About Me' heading is visible
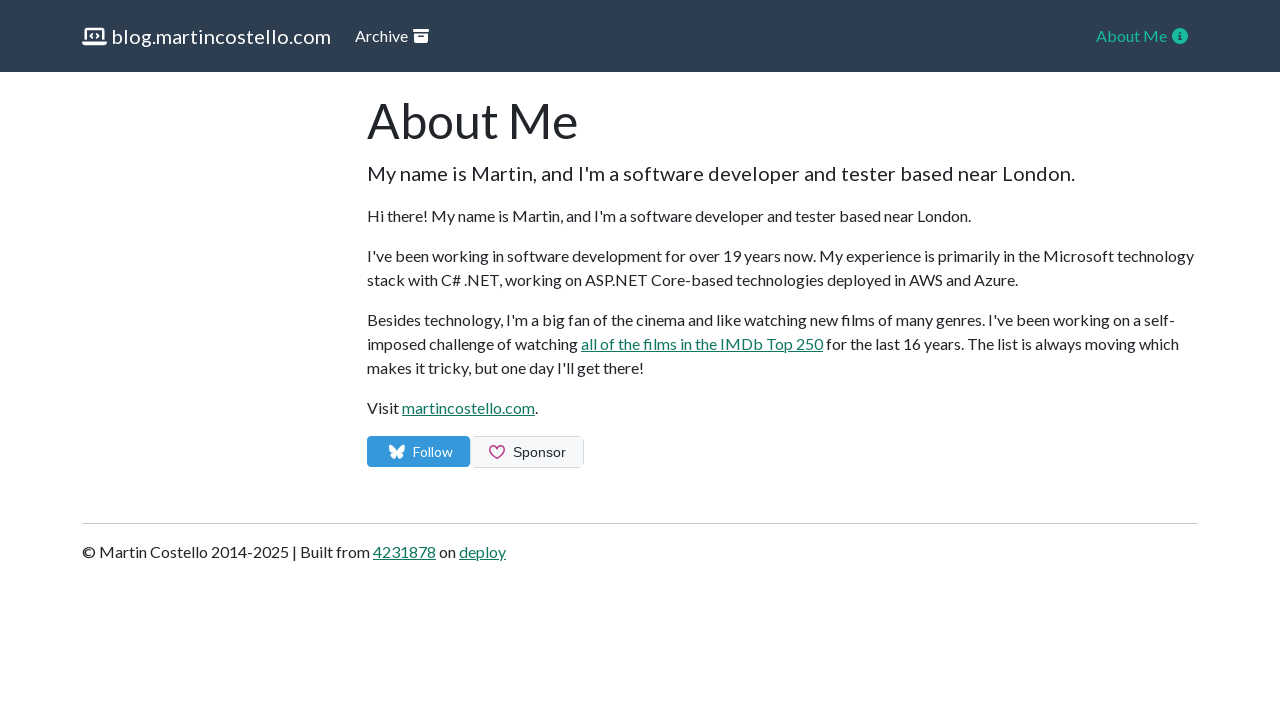

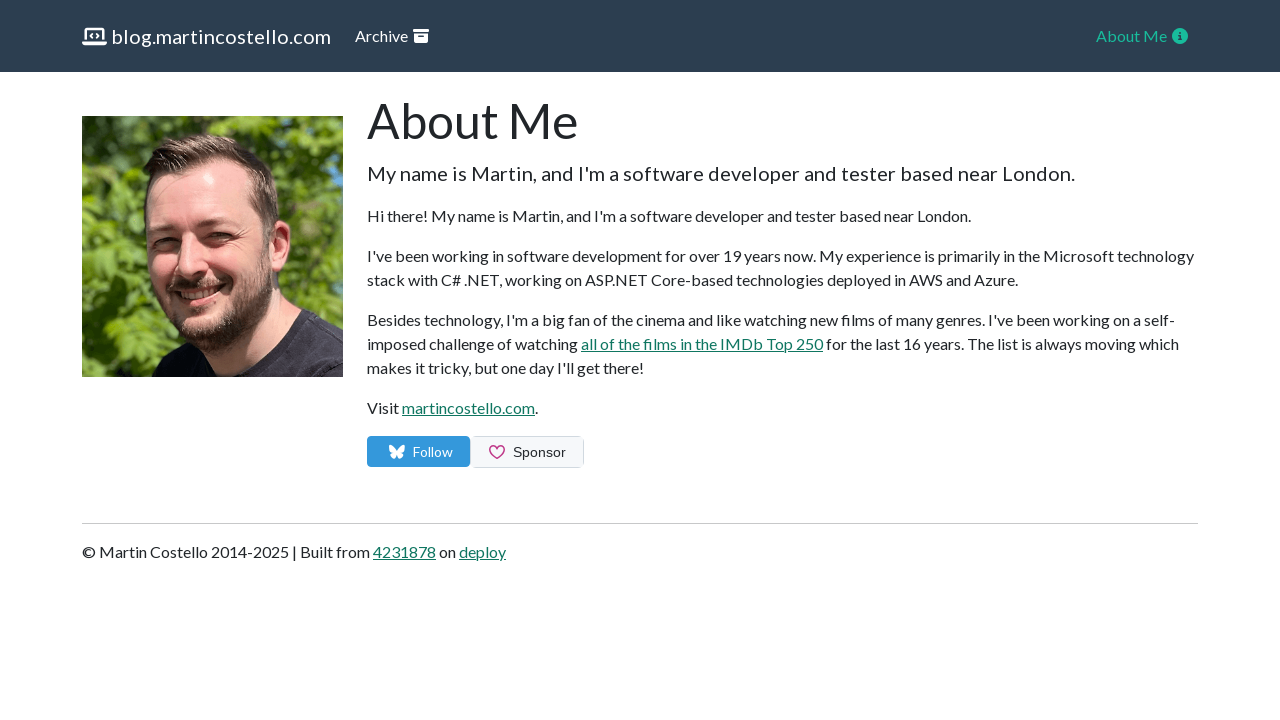